Tests dropdown selection by selecting options by visible text and by value, then verifying the selections.

Starting URL: https://the-internet.herokuapp.com/dropdown

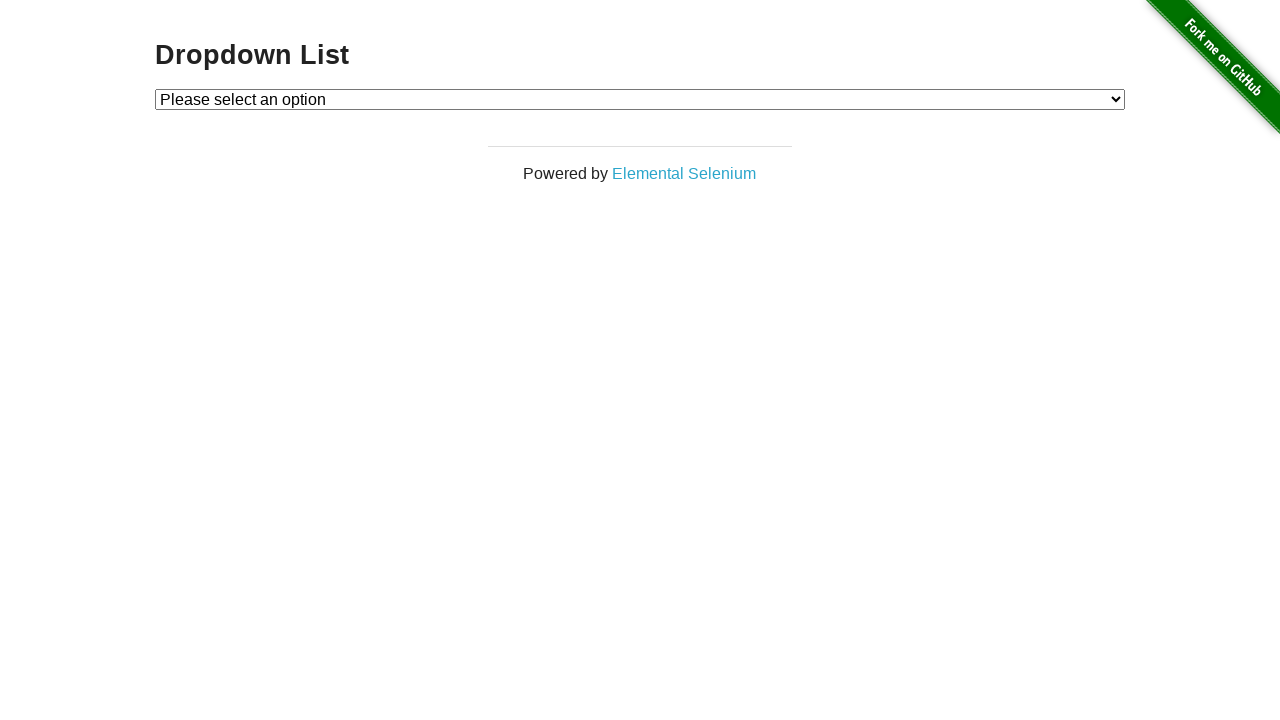

Navigated to dropdown test page
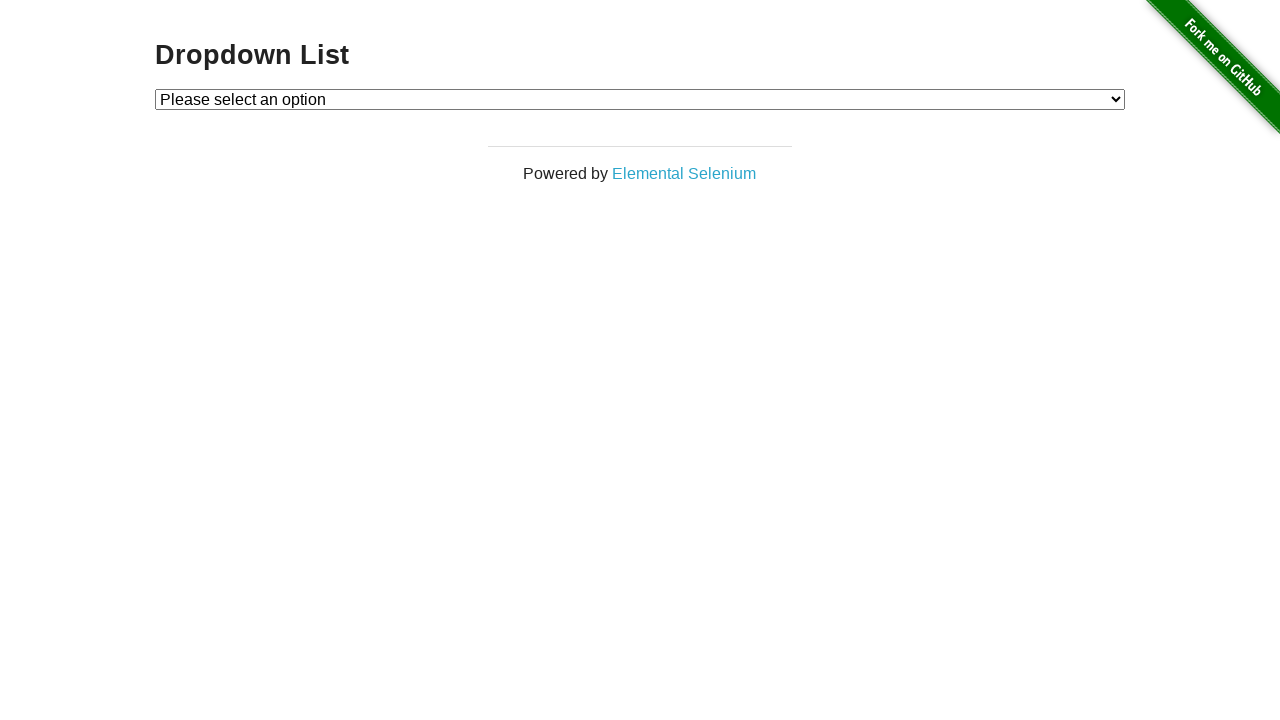

Selected 'Option 1' from dropdown by visible text on #dropdown
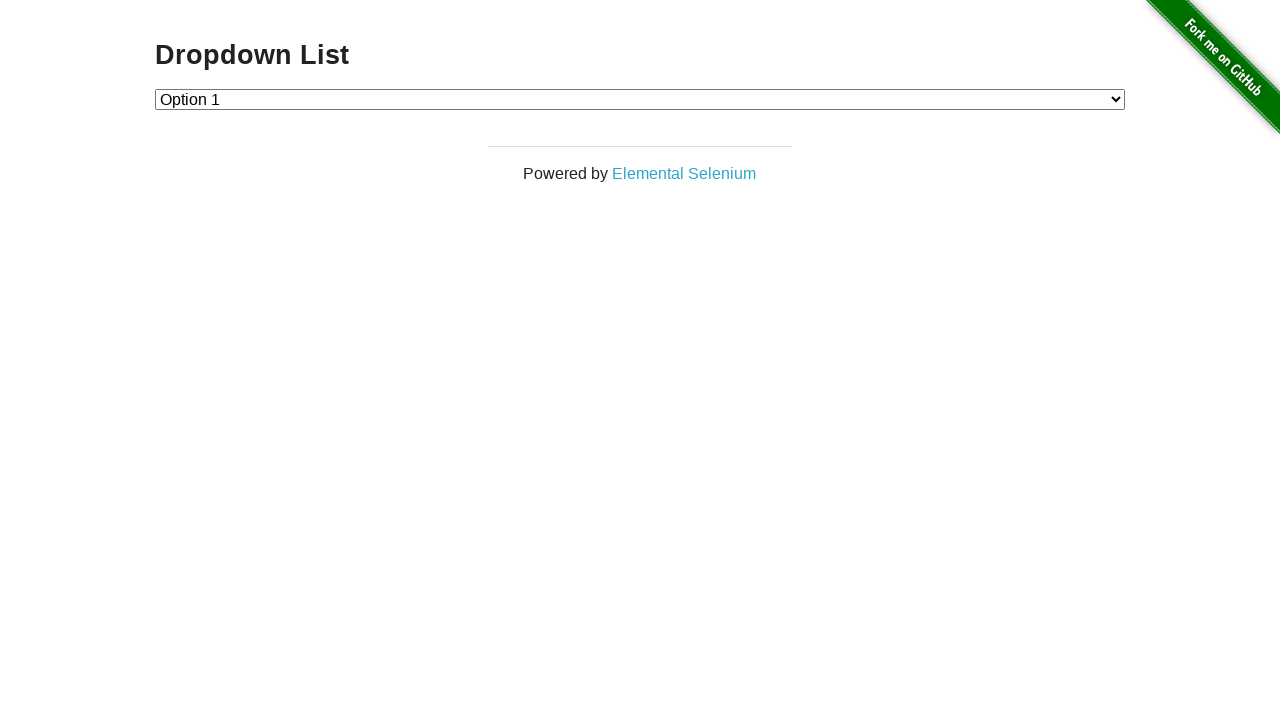

Verified Option 1 is selected (value '1')
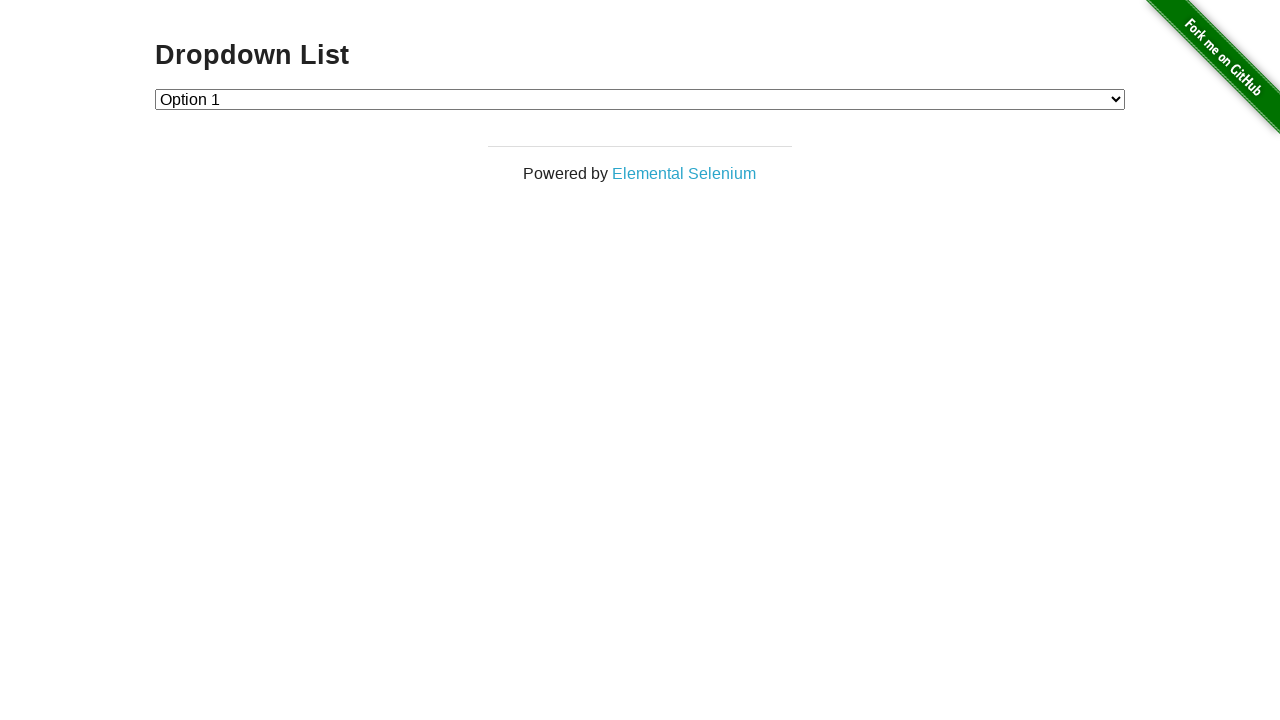

Selected Option 2 from dropdown by value on #dropdown
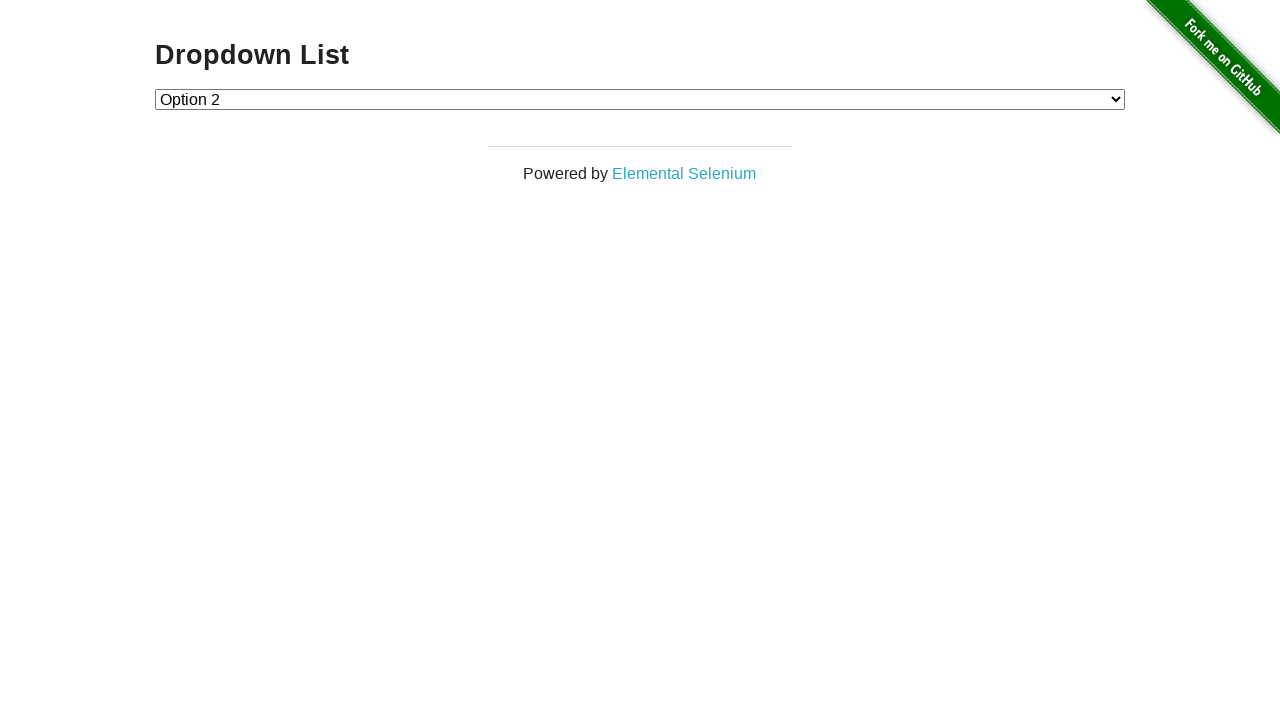

Verified Option 2 is selected (value '2')
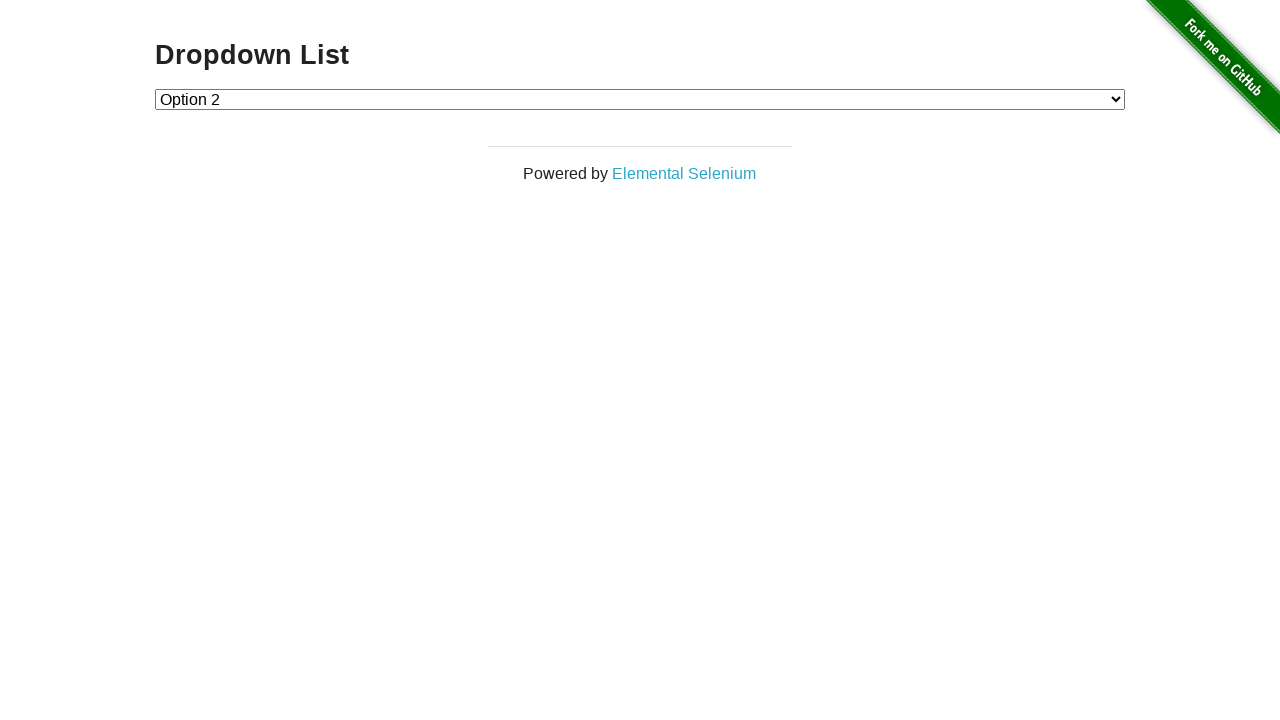

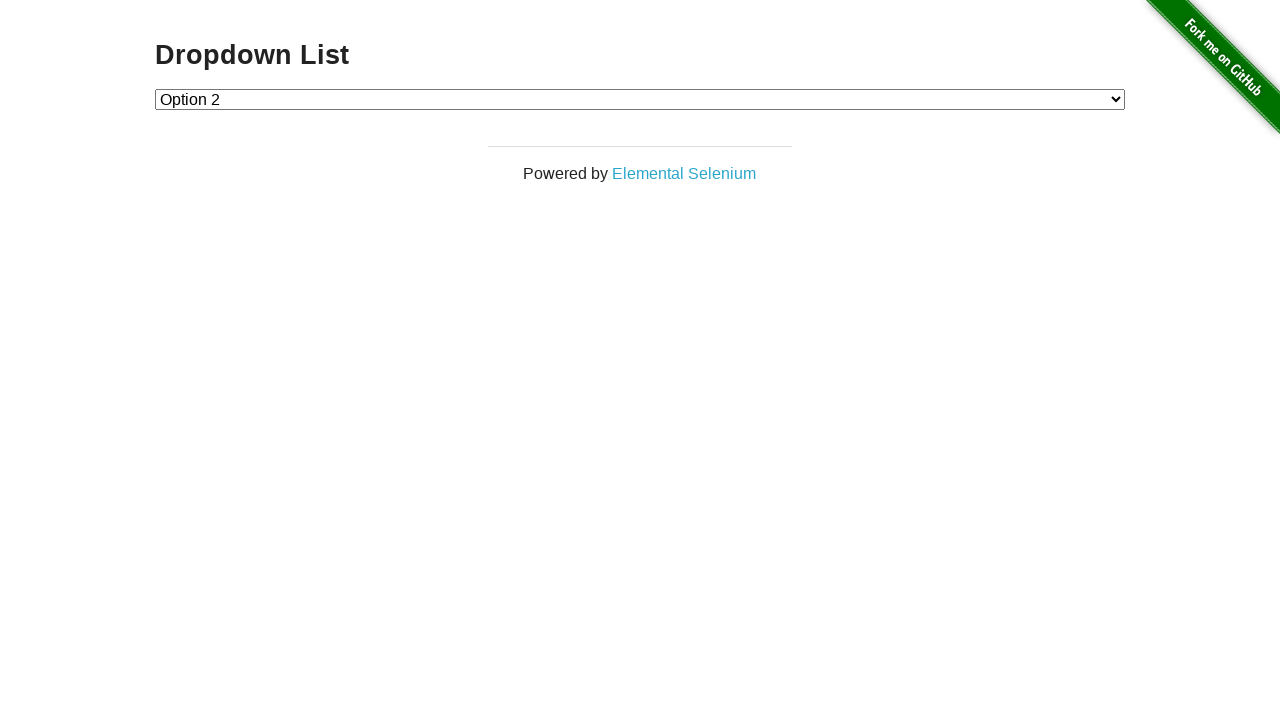